Tests camera permission functionality by clicking the Camera button on a permission testing site and granting camera permissions to verify the permission flow works correctly.

Starting URL: https://permission.site/

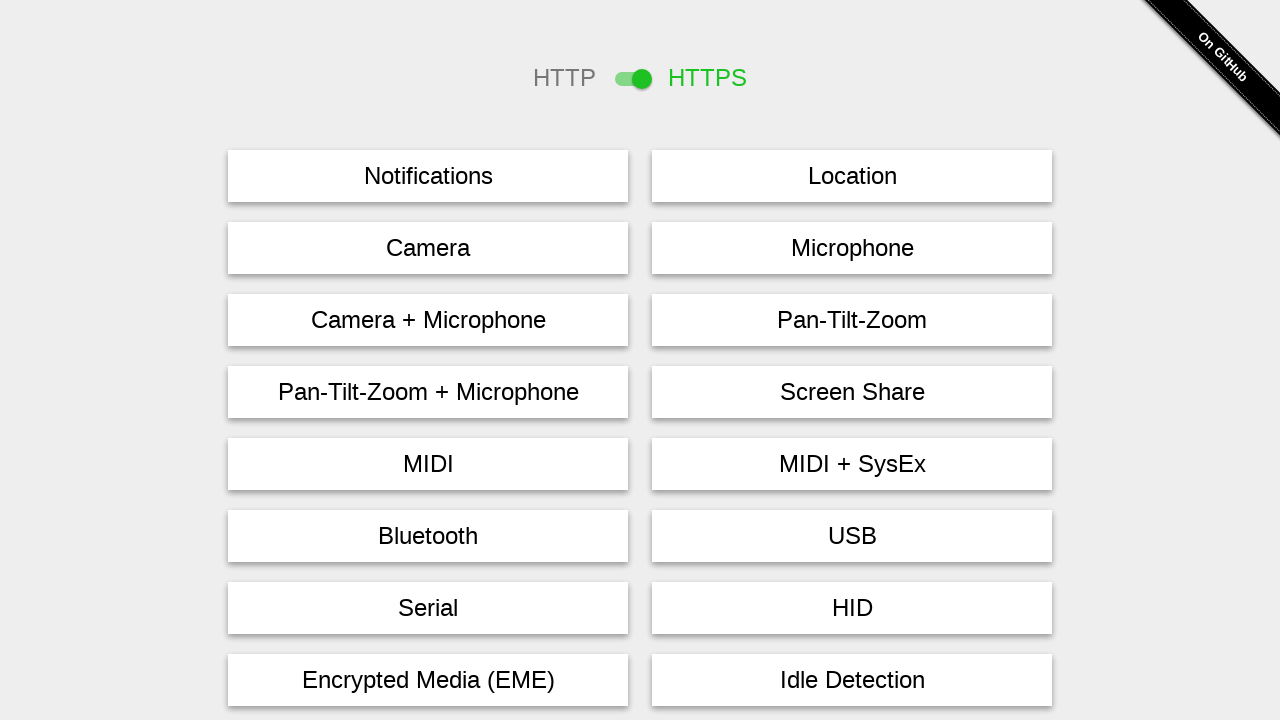

Clicked the Camera button on permission testing site at (428, 248) on internal:role=button[name="Camera"s]
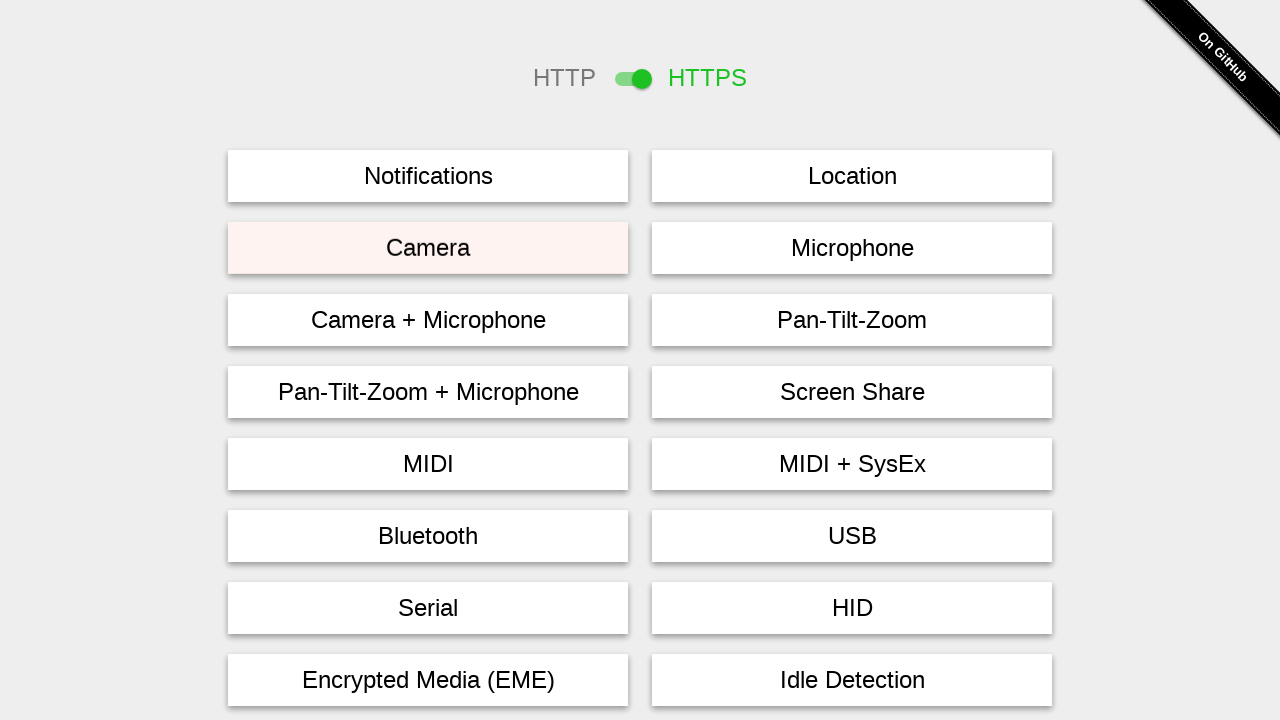

Granted camera permissions to the page
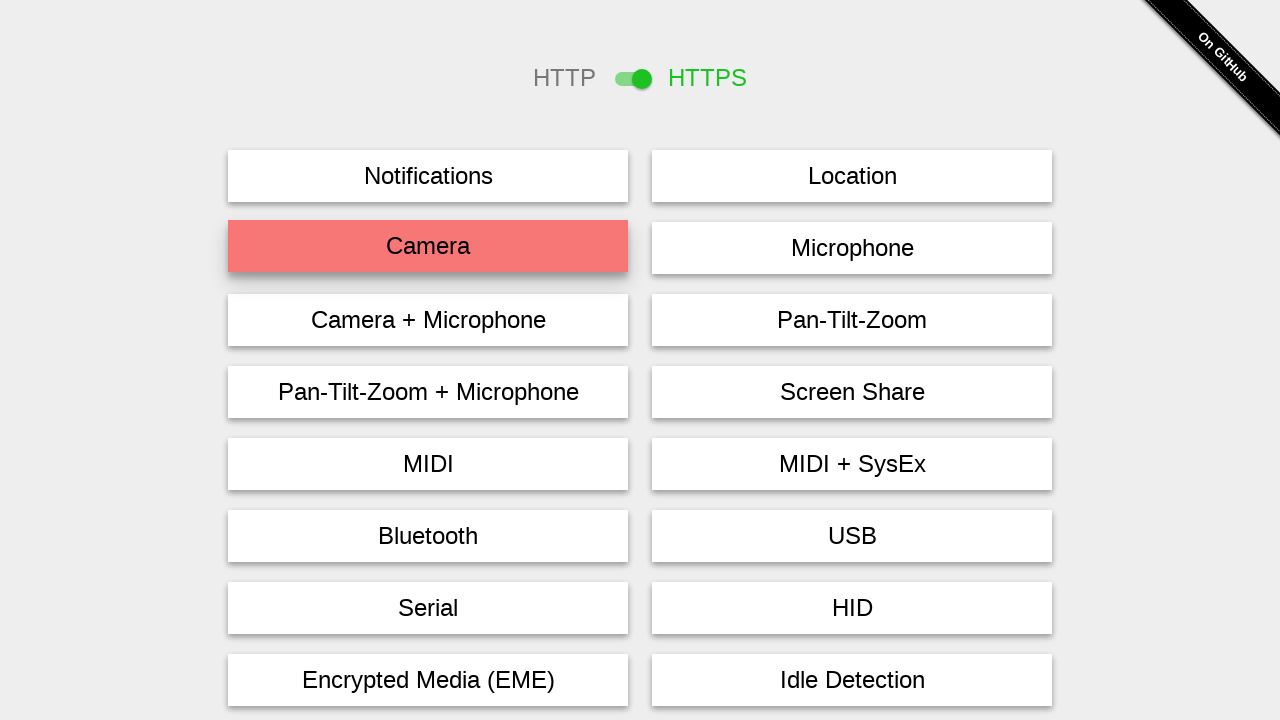

Waited for camera permission to be processed
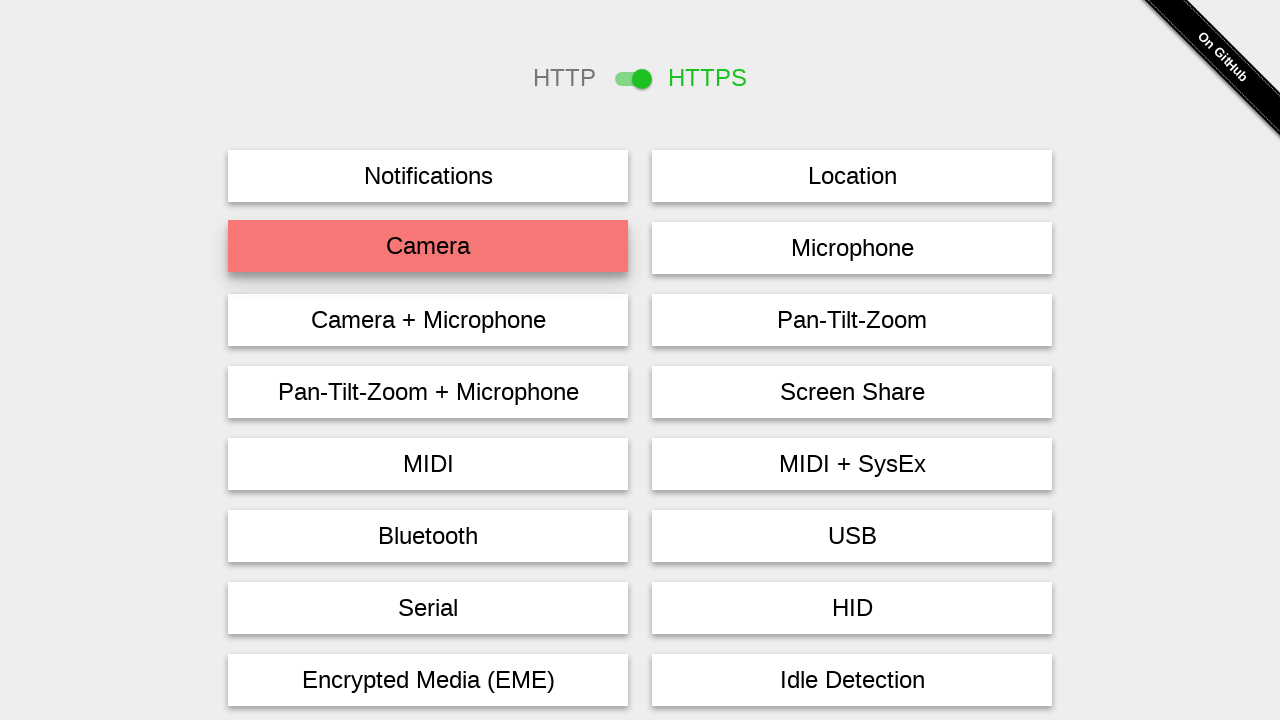

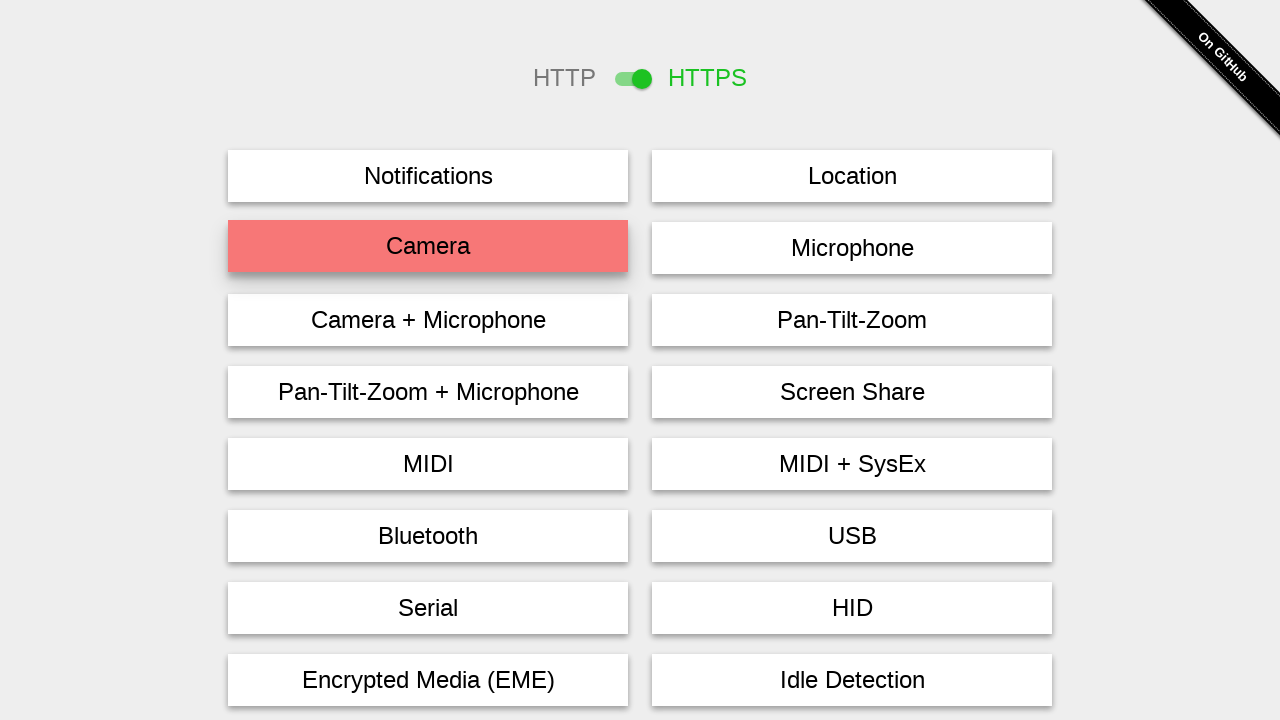